Tests different mouse click interactions (double-click, right-click, and regular click) on buttons and verifies the corresponding messages appear

Starting URL: https://demoqa.com/buttons

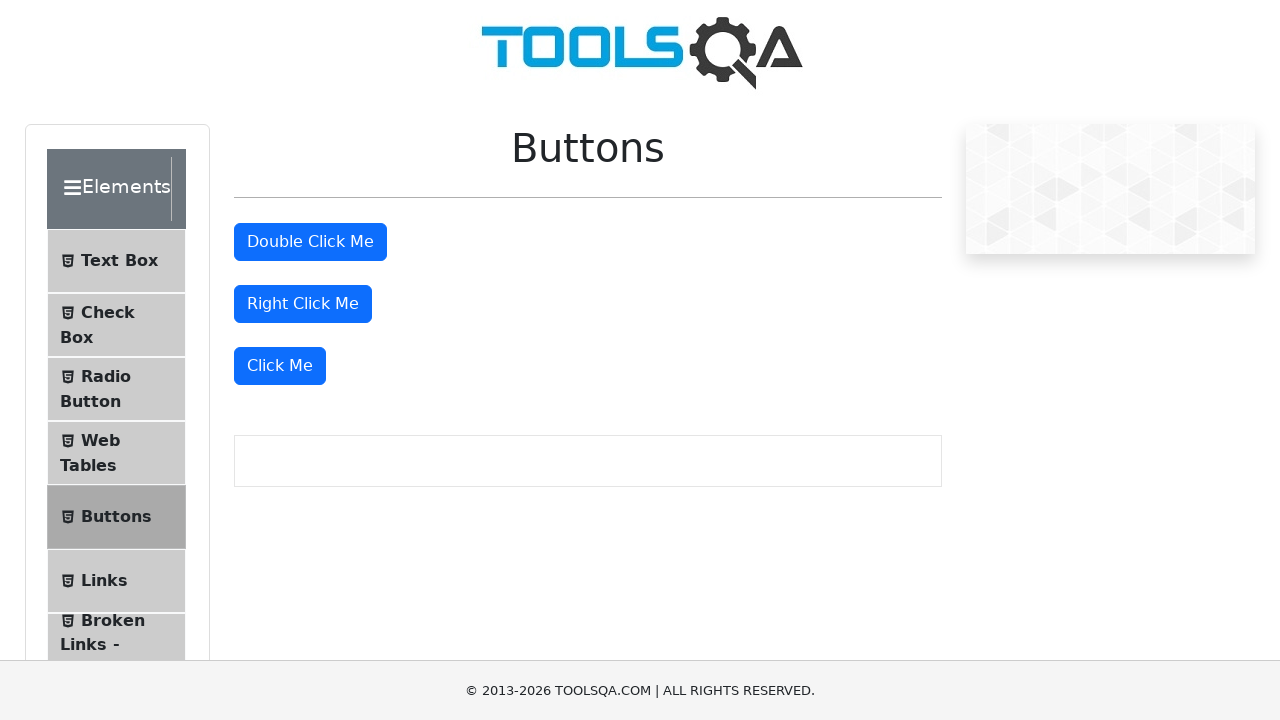

Double-clicked the double-click button at (310, 242) on #doubleClickBtn
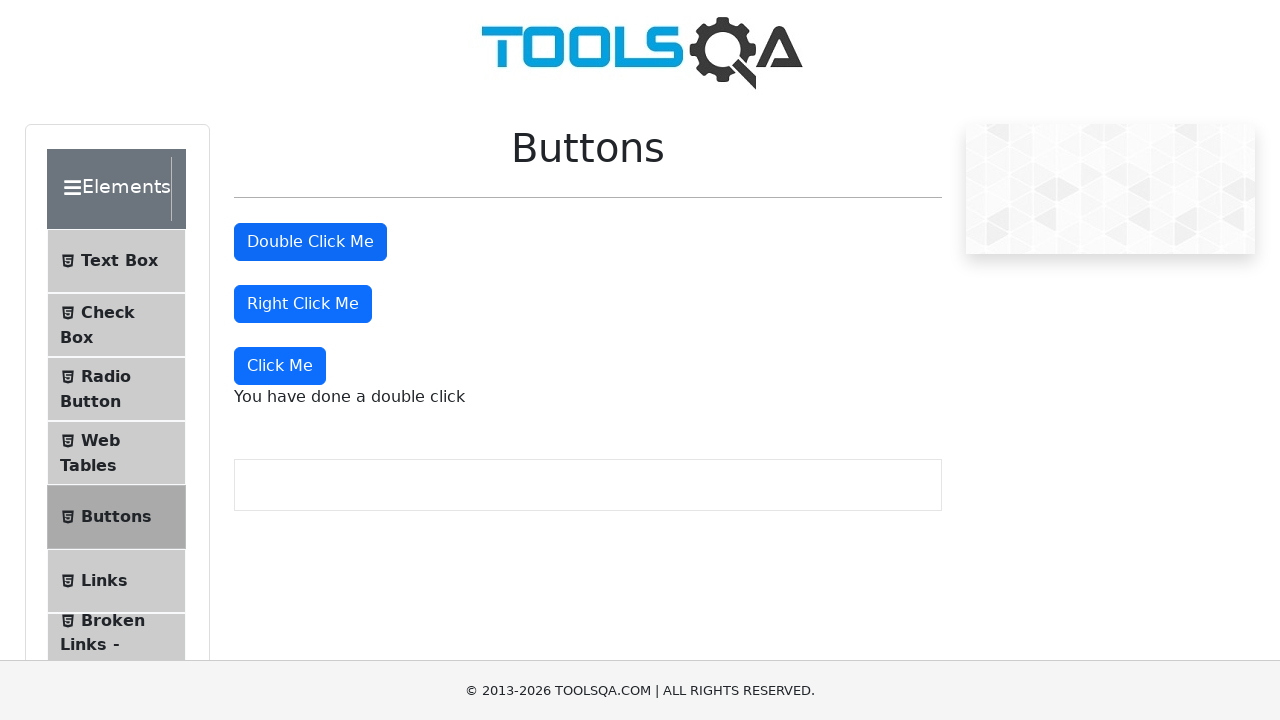

Double-click message appeared
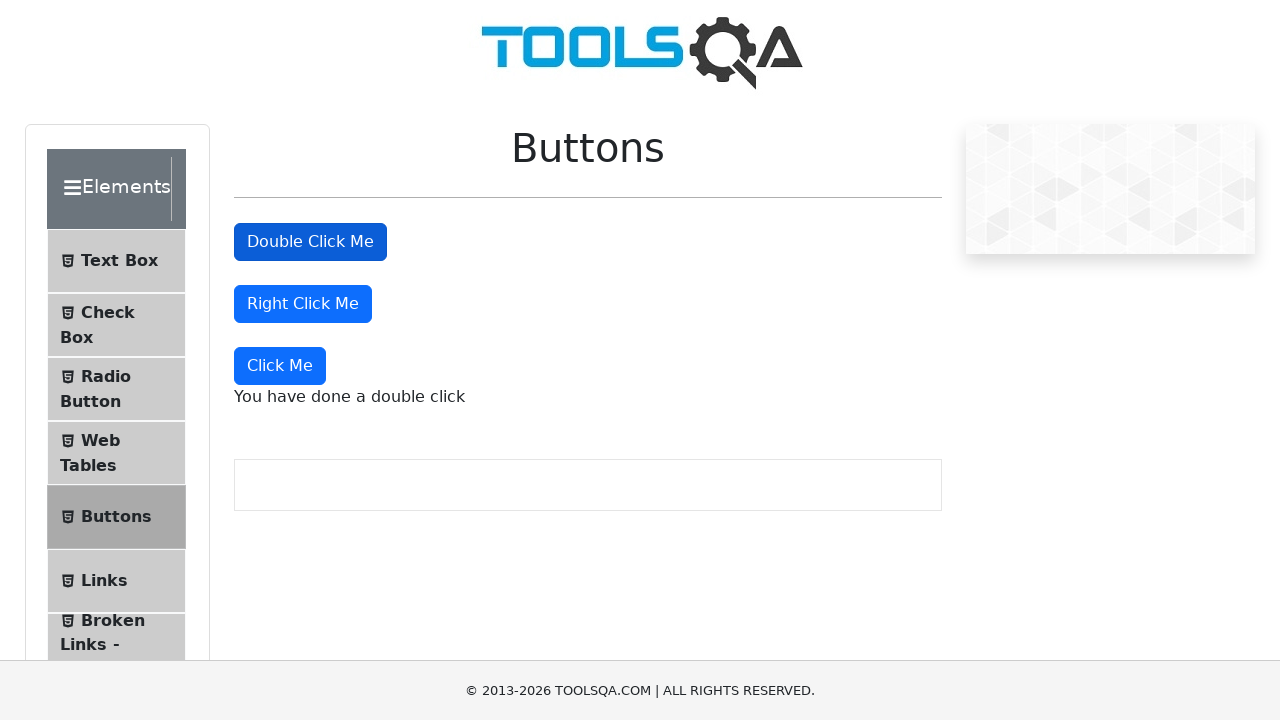

Right-clicked the right-click button at (303, 304) on #rightClickBtn
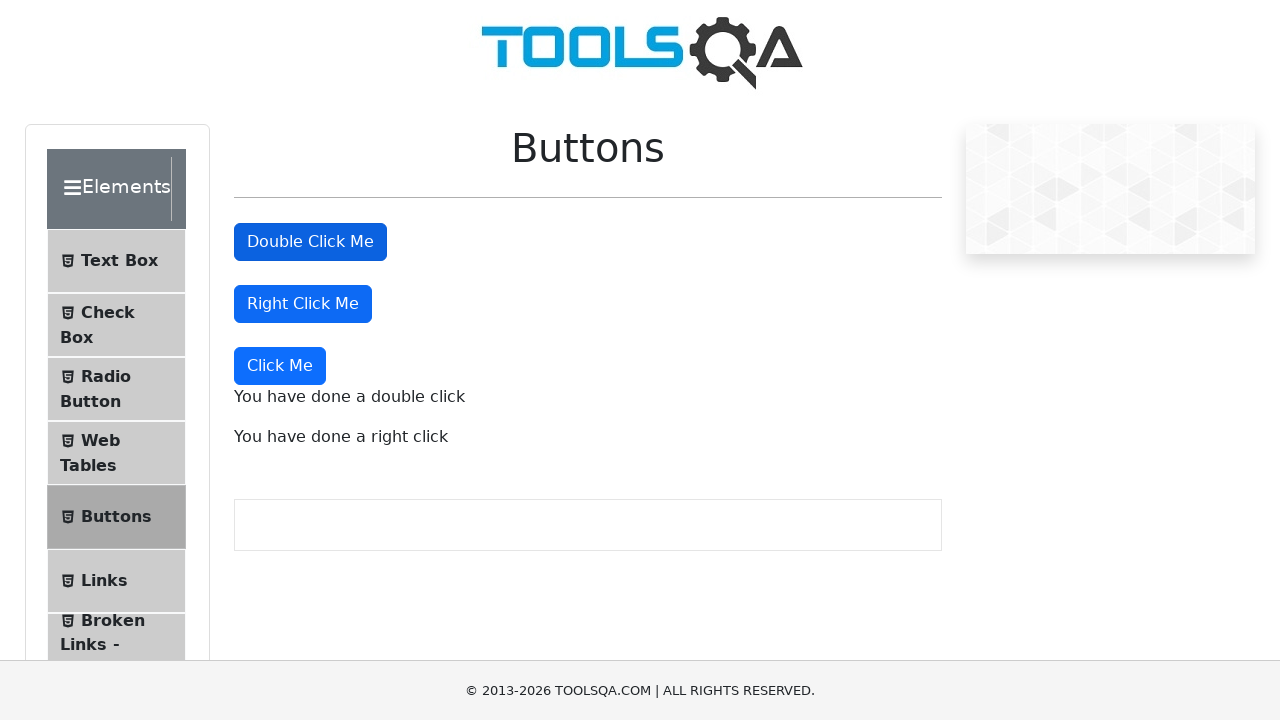

Right-click message appeared
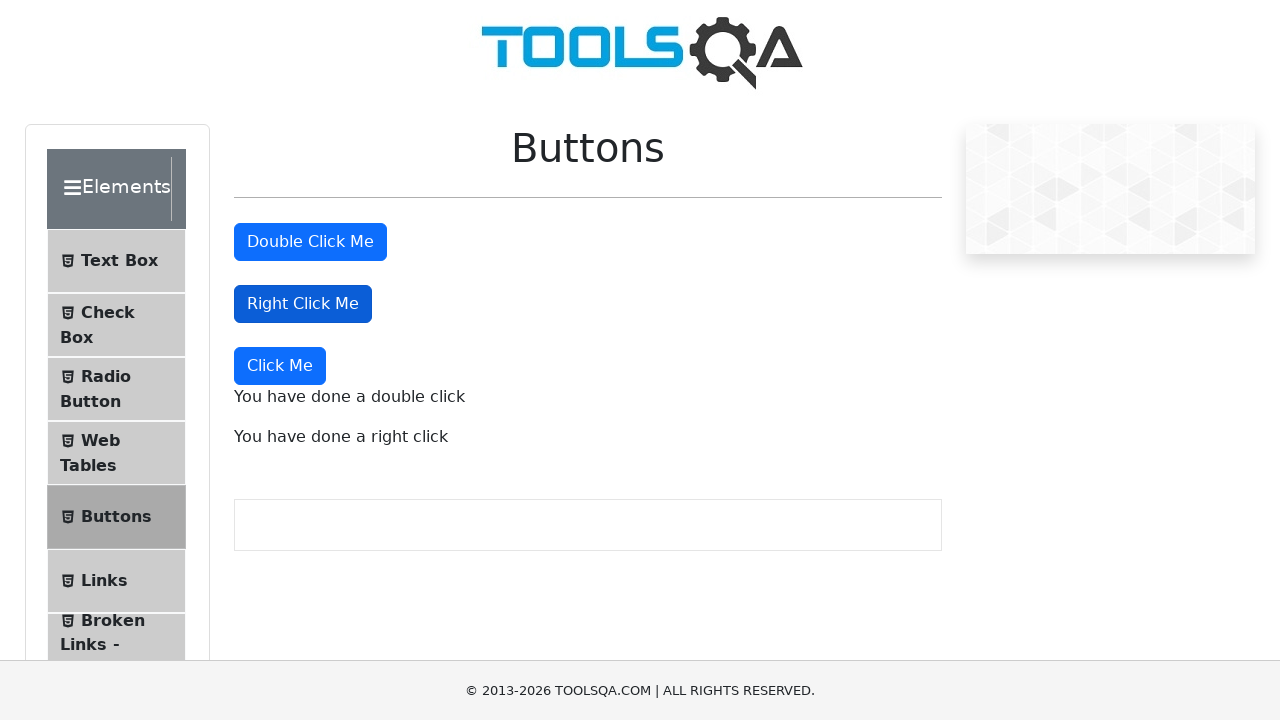

Regular clicked the Click Me button at (280, 366) on xpath=//button[text()='Click Me']
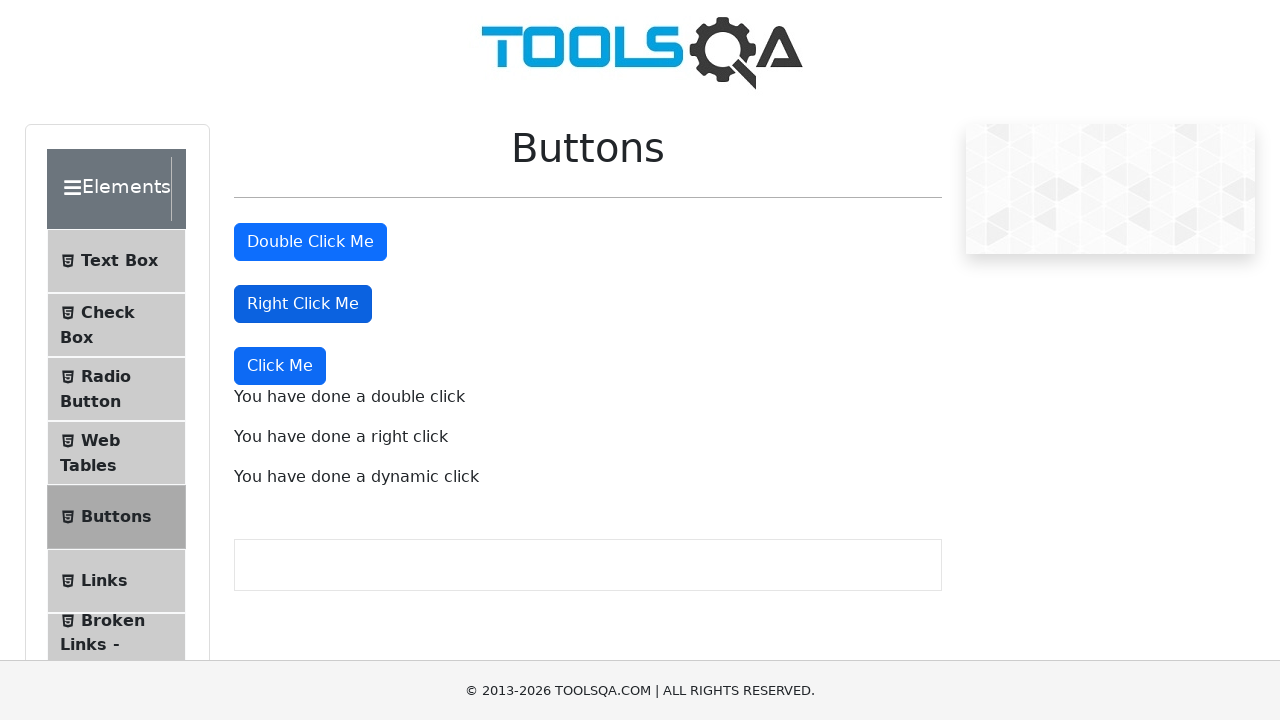

Dynamic click message appeared
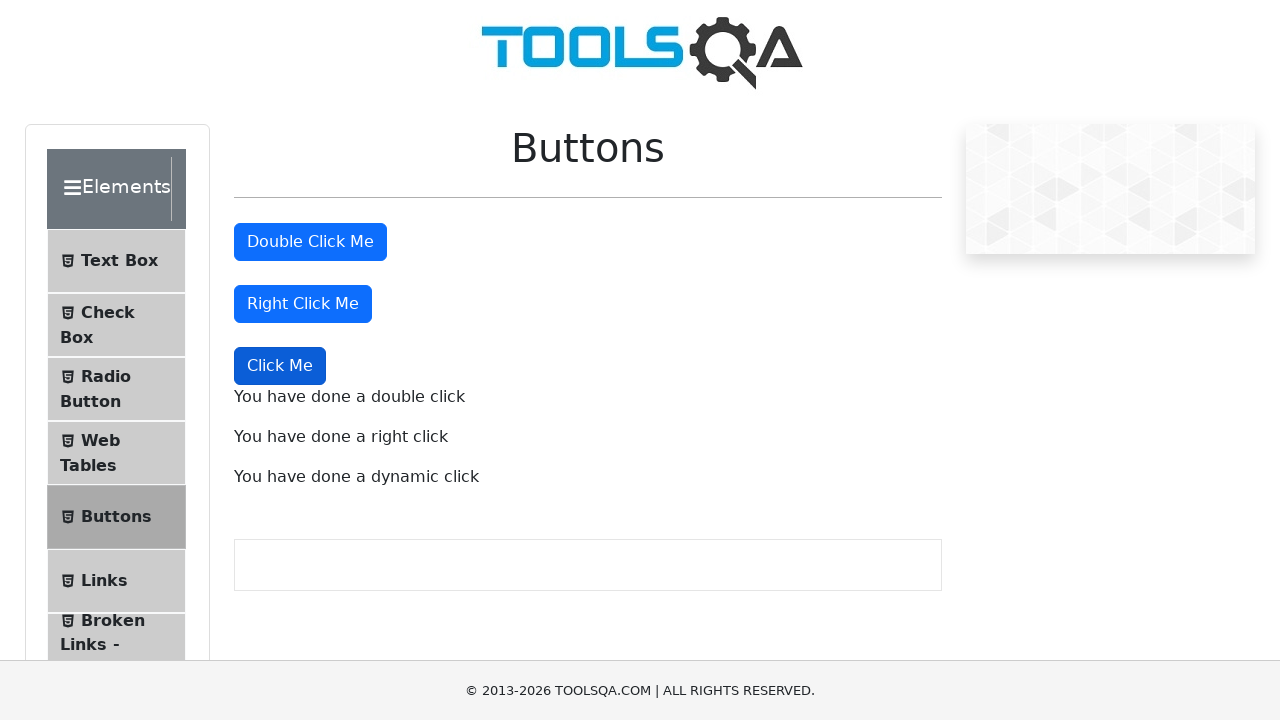

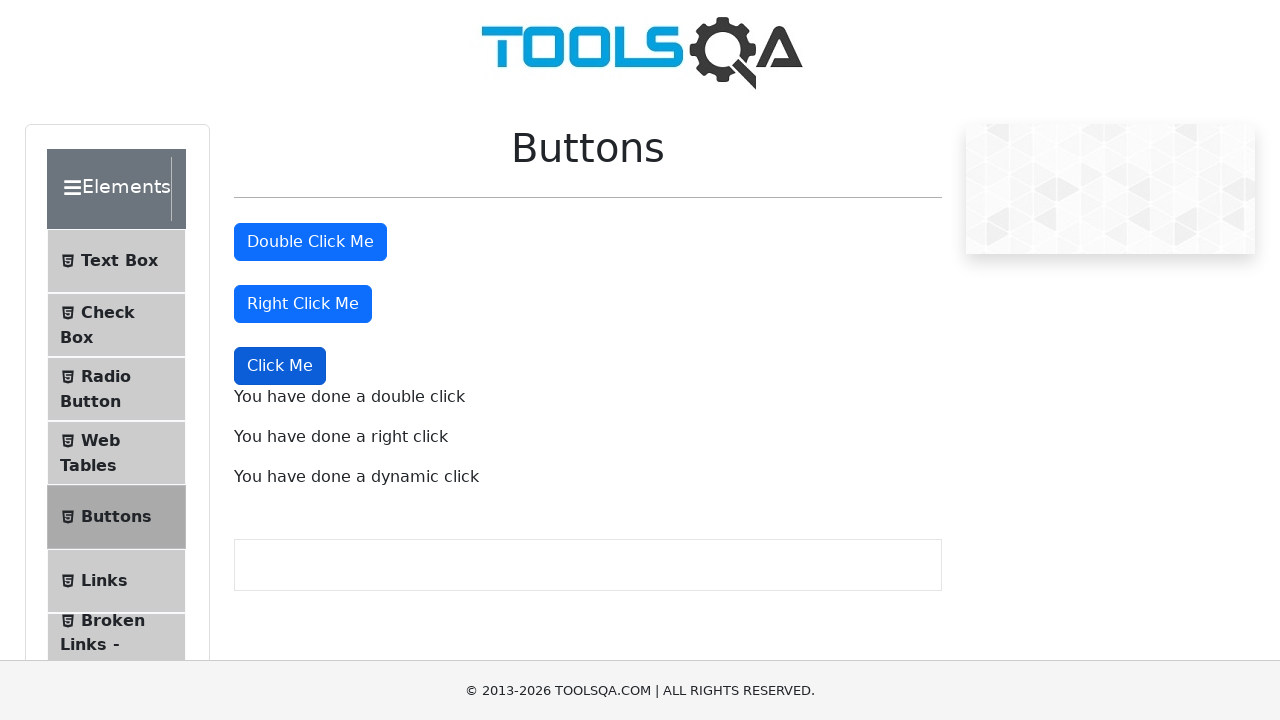